Tests the Due Date Calculator using IVF Transfer Date method with first radio option selected

Starting URL: https://www.calculator.net/

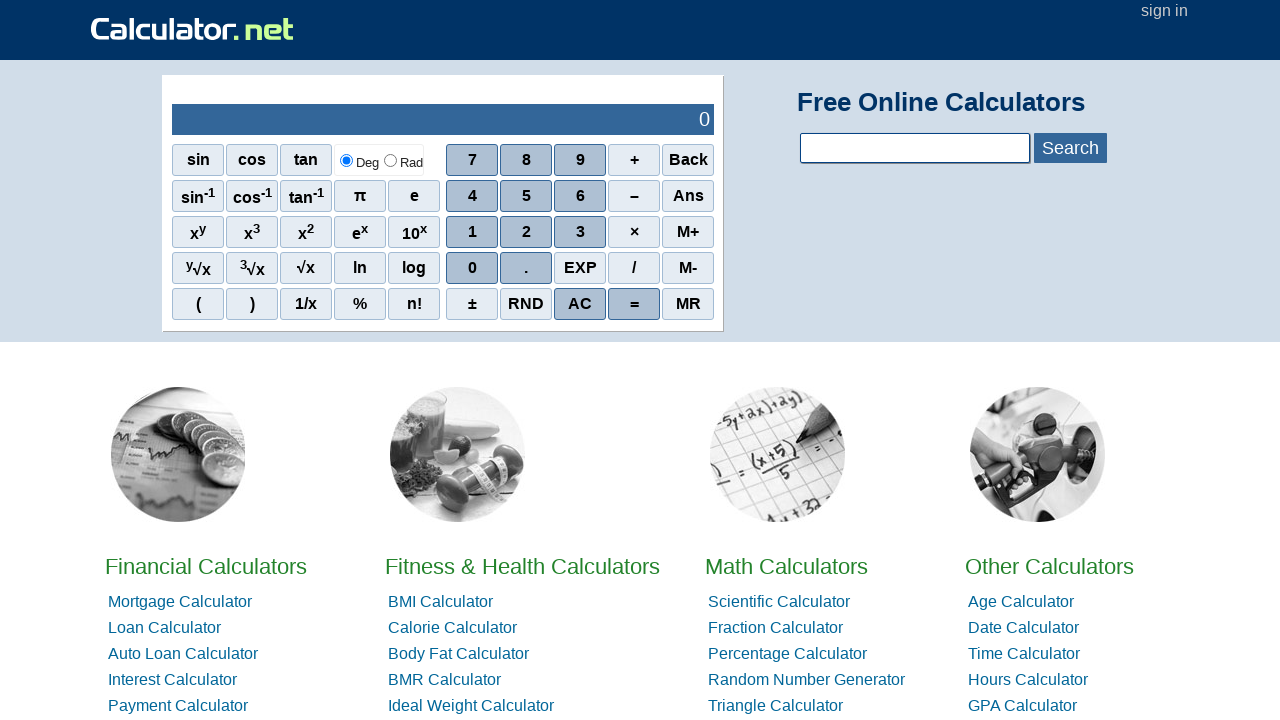

Clicked on Due Date Calculator link at (460, 360) on a:text('Due Date Calculator')
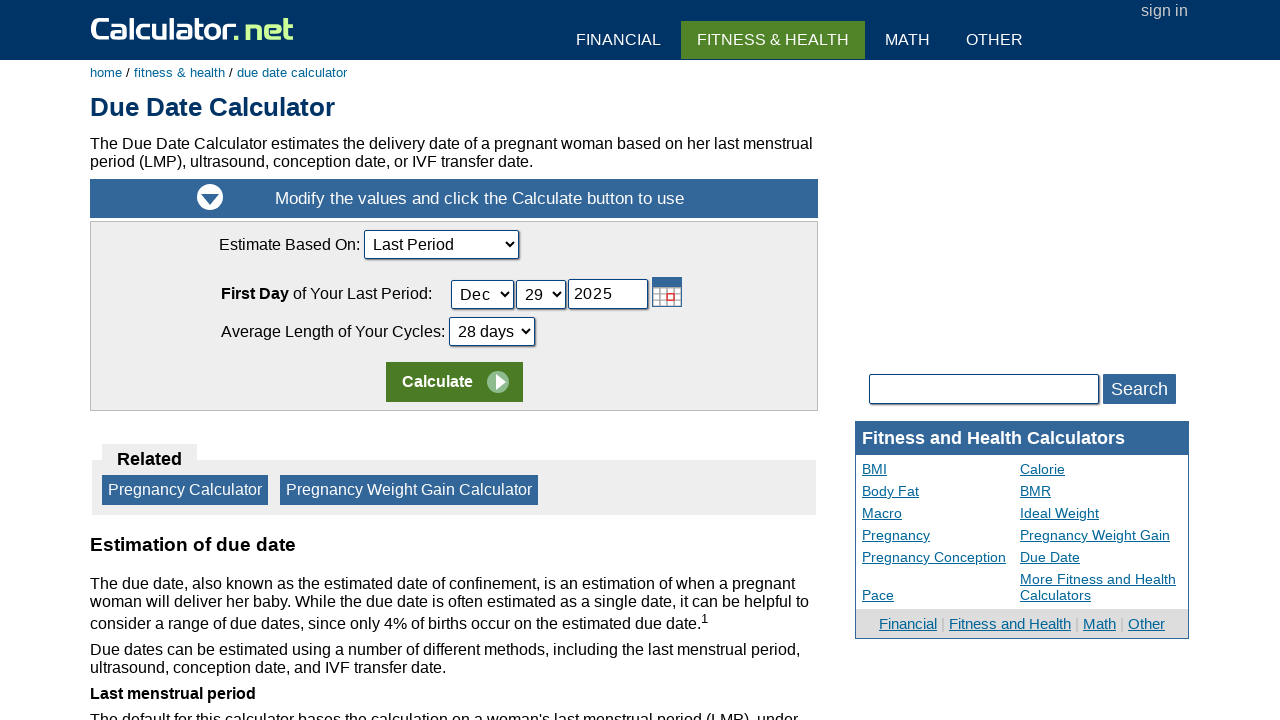

Clicked on calculation method dropdown at (441, 244) on select[name='ccalcmethod']
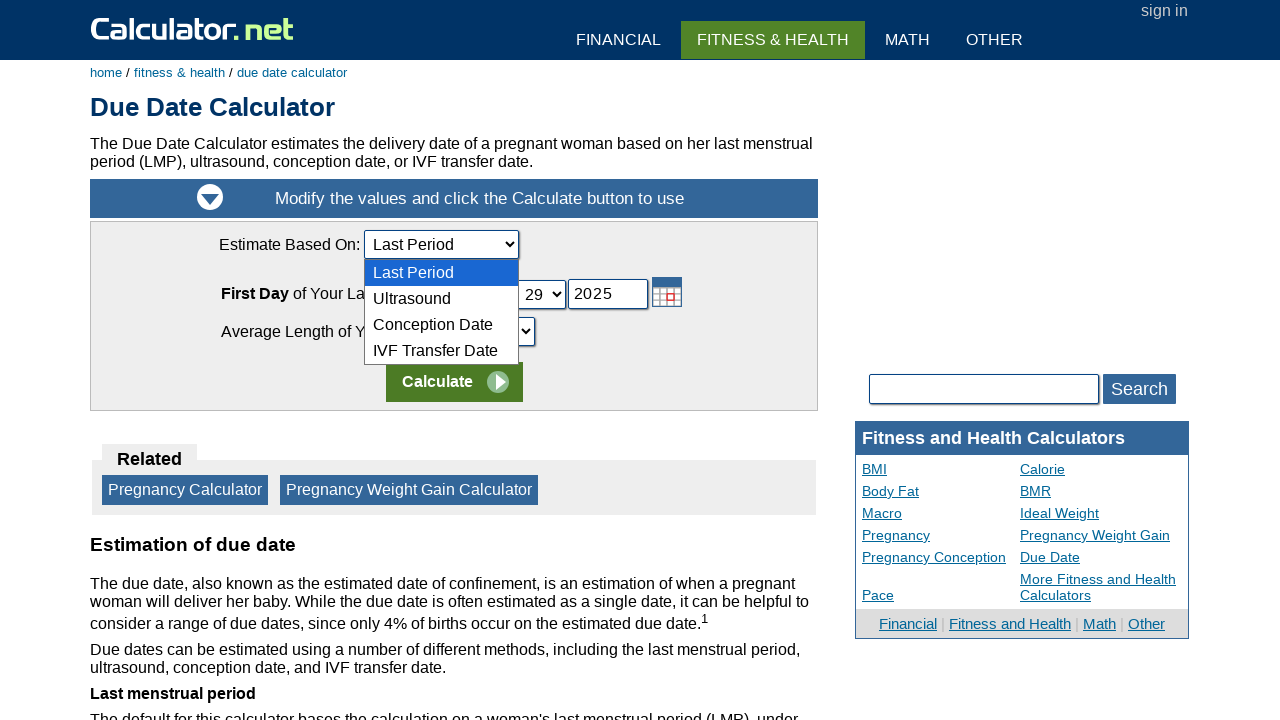

Selected IVF Transfer Date from dropdown on select[name='ccalcmethod']
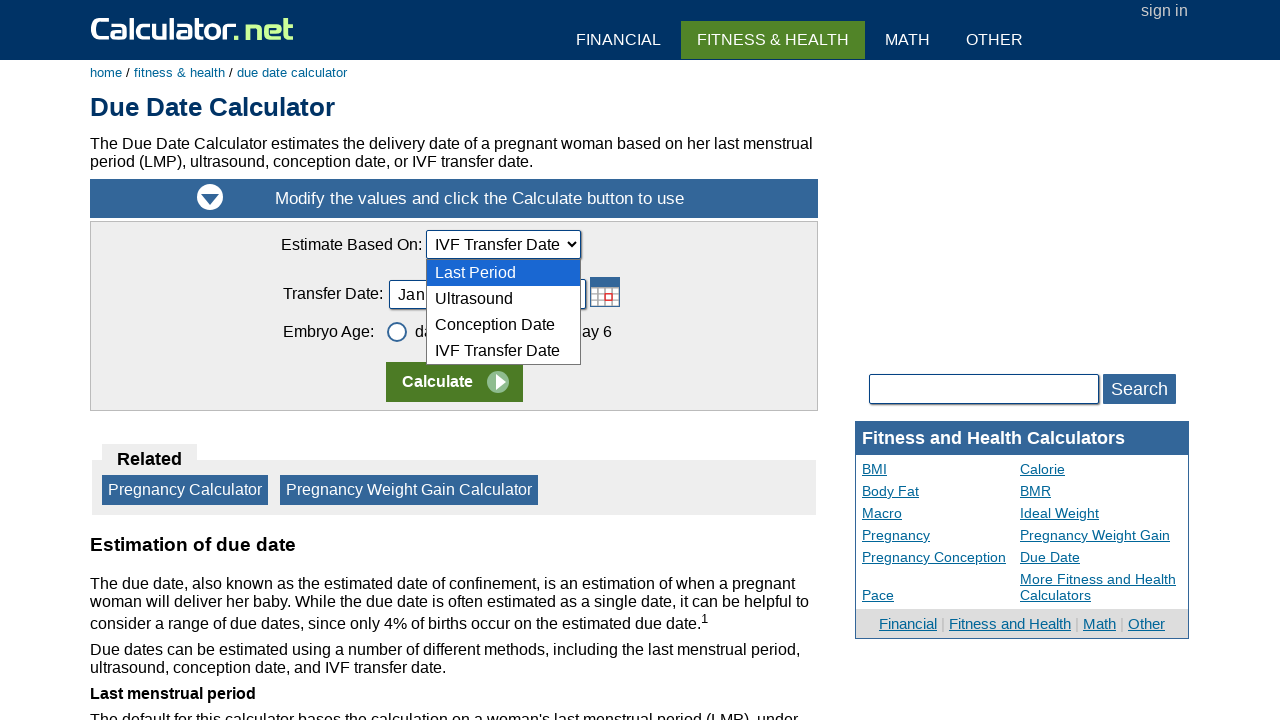

Selected first radio option at (396, 332) on .cbcontainer:nth-child(1) > .rbmark
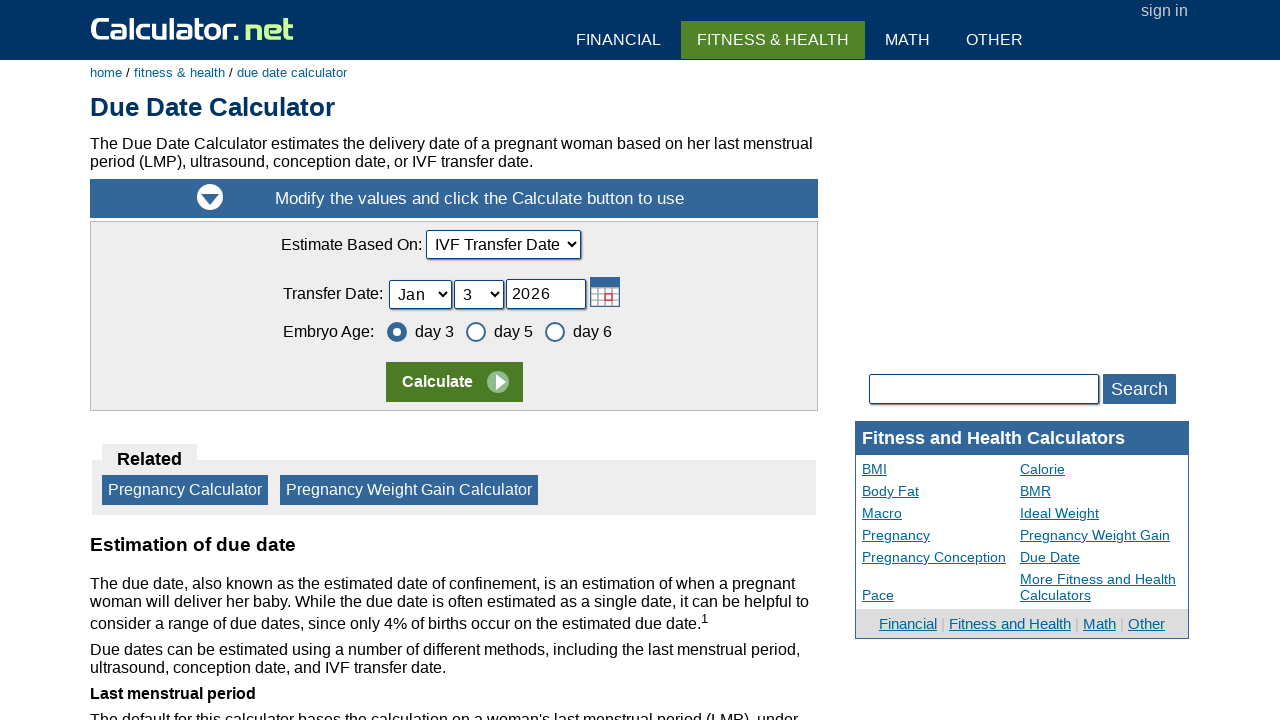

Clicked calculate button to compute due date at (454, 382) on td:nth-child(1) > input:nth-child(2)
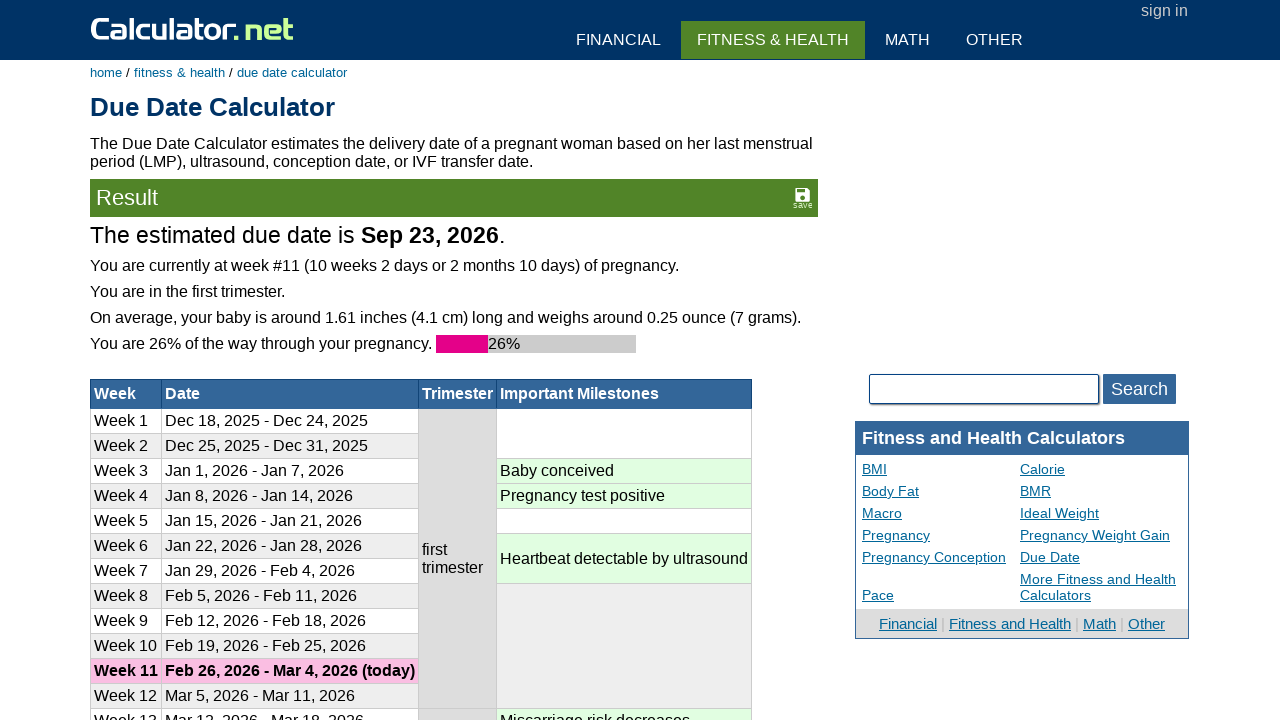

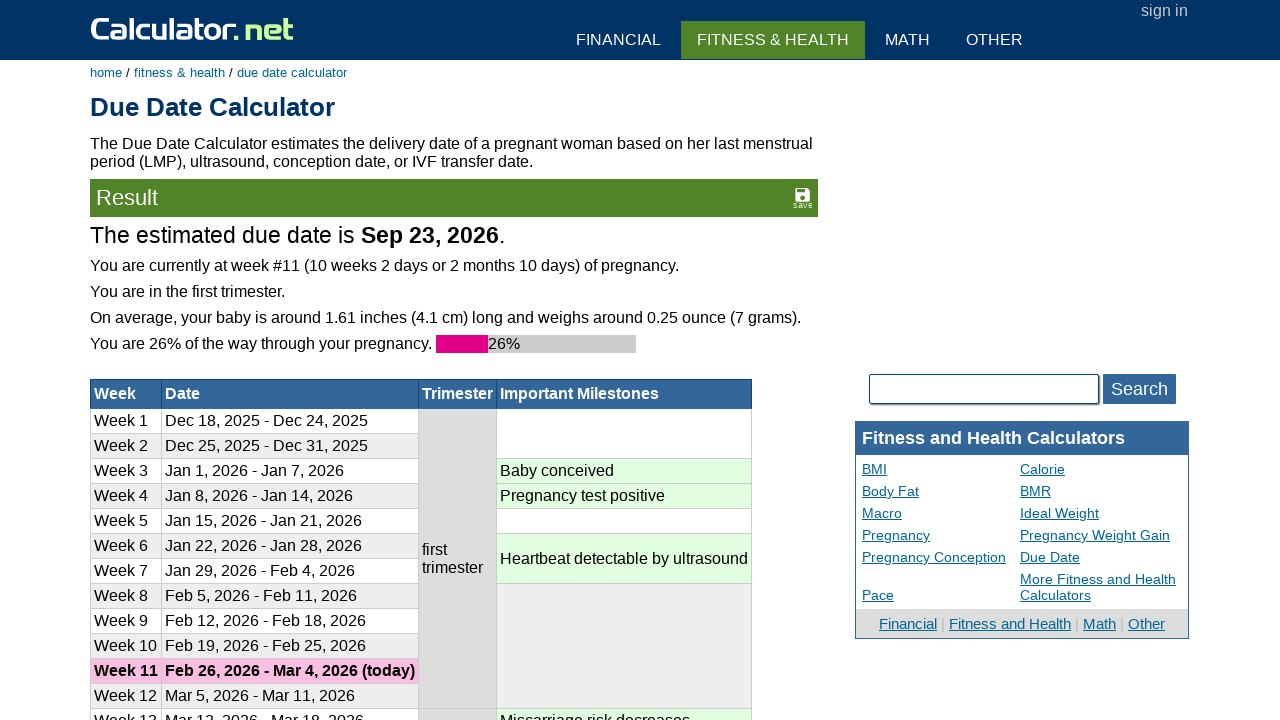